Tests three types of JavaScript alerts (normal alert, confirm alert, and prompt alert) by clicking trigger buttons, interacting with the dialogs (accepting, dismissing, and entering text), and verifying alert handling functionality.

Starting URL: https://the-internet.herokuapp.com/javascript_alerts

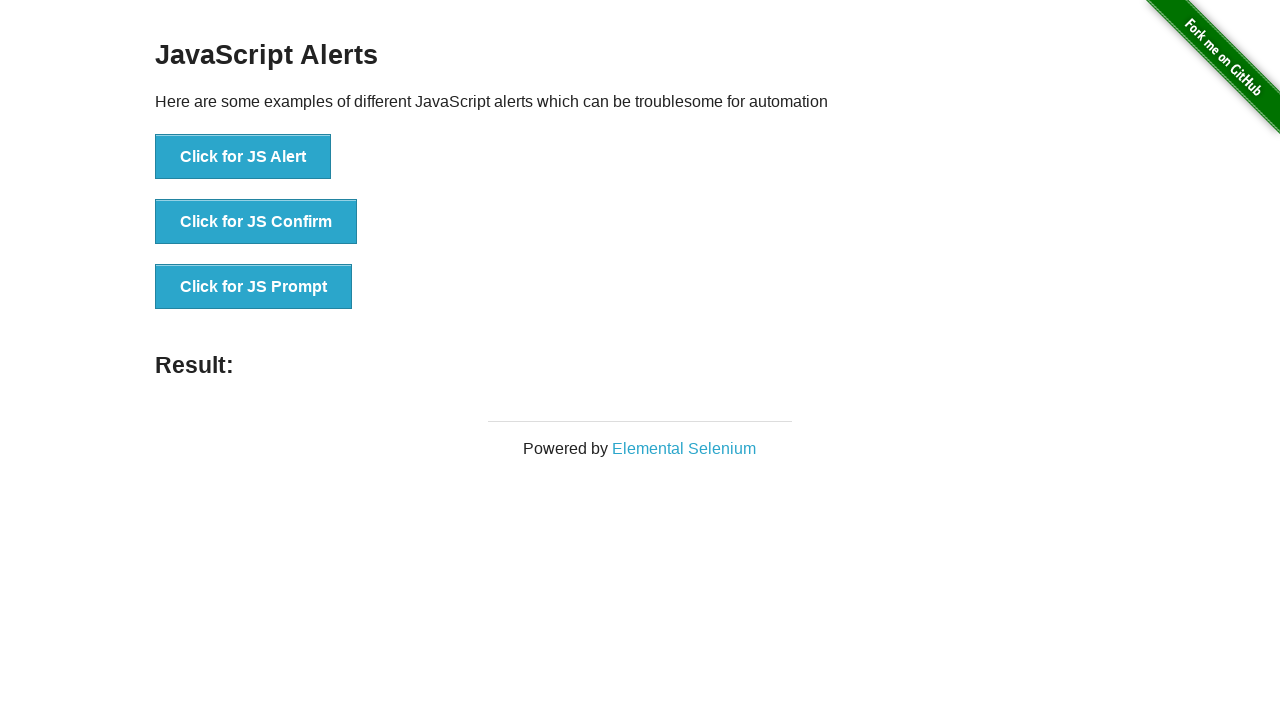

Clicked button to trigger normal alert at (243, 157) on xpath=//*[@id='content']/div/ul/li[1]/button
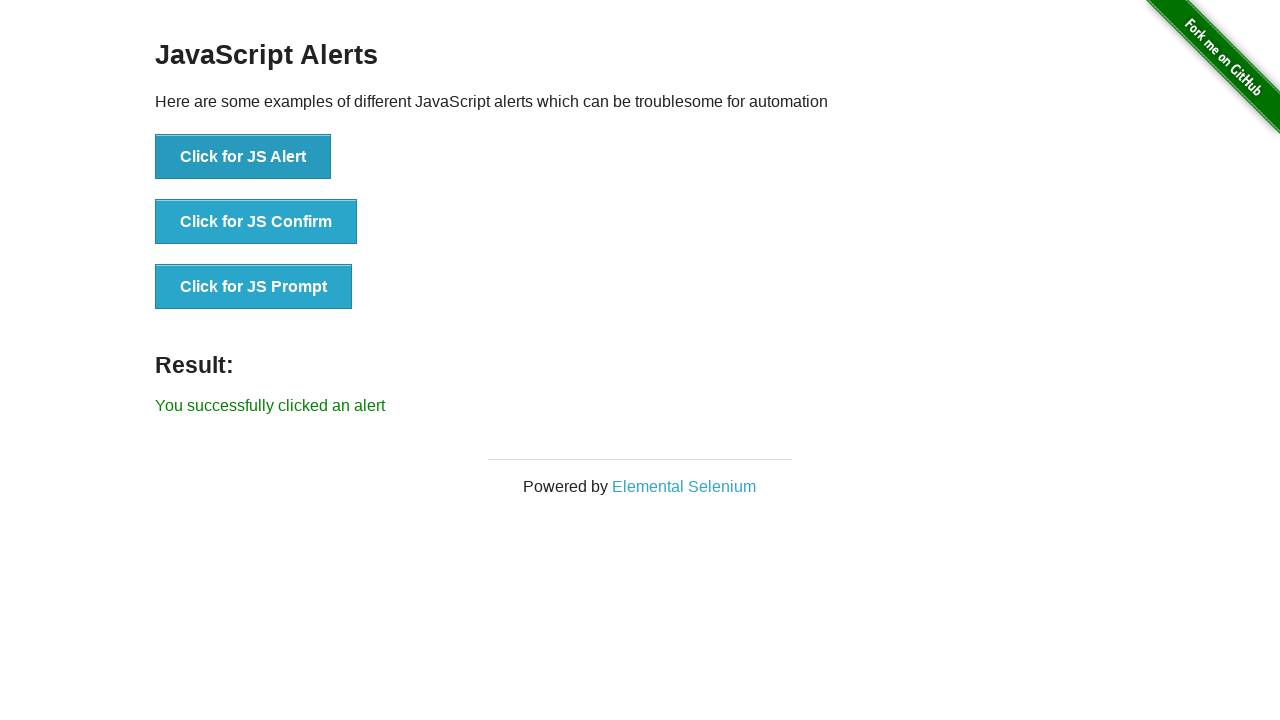

Clicked button and accepted normal alert dialog at (243, 157) on xpath=//*[@id='content']/div/ul/li[1]/button
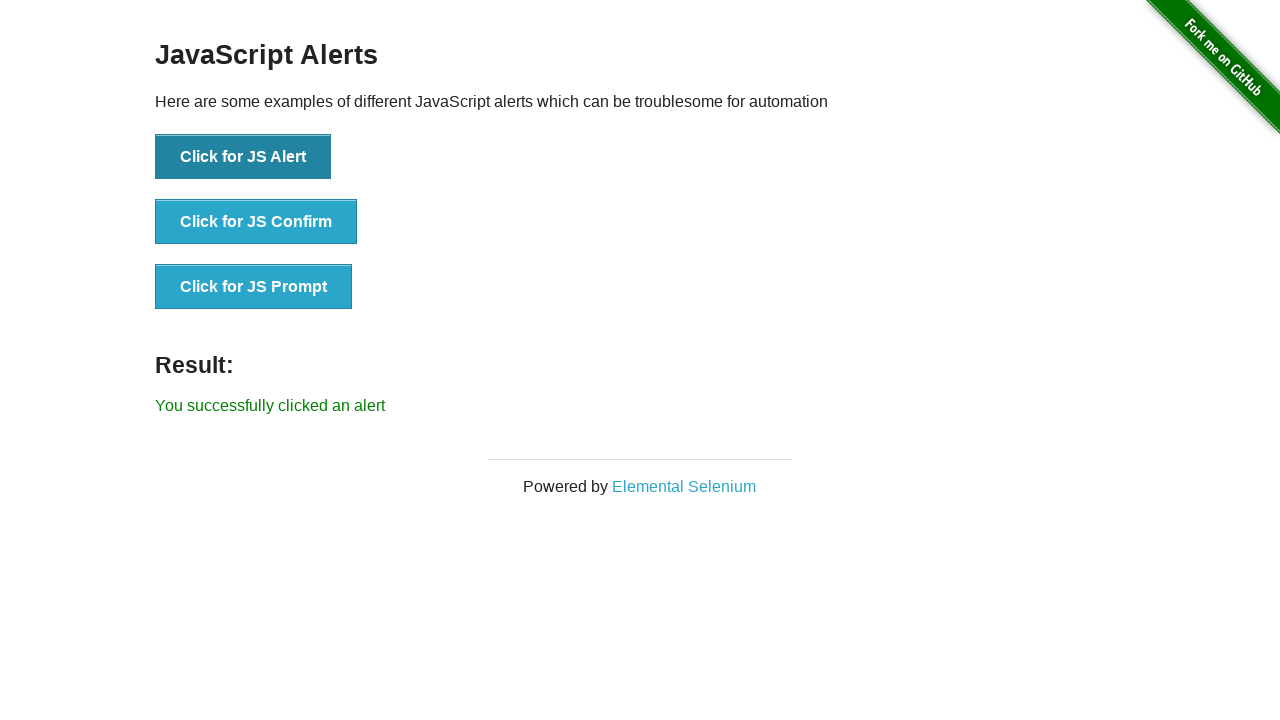

Waited for page to be ready before next test
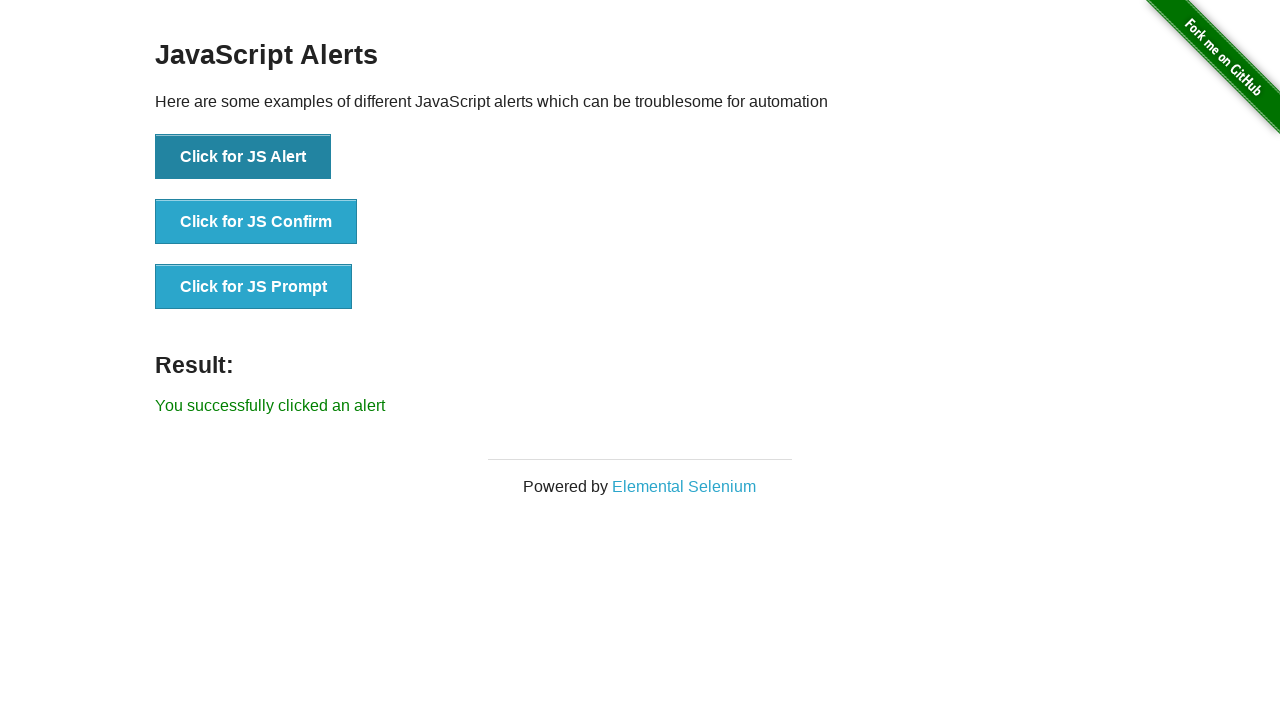

Clicked button to trigger confirm alert and dismissed it at (256, 222) on xpath=//*[@id='content']/div/ul/li[2]/button
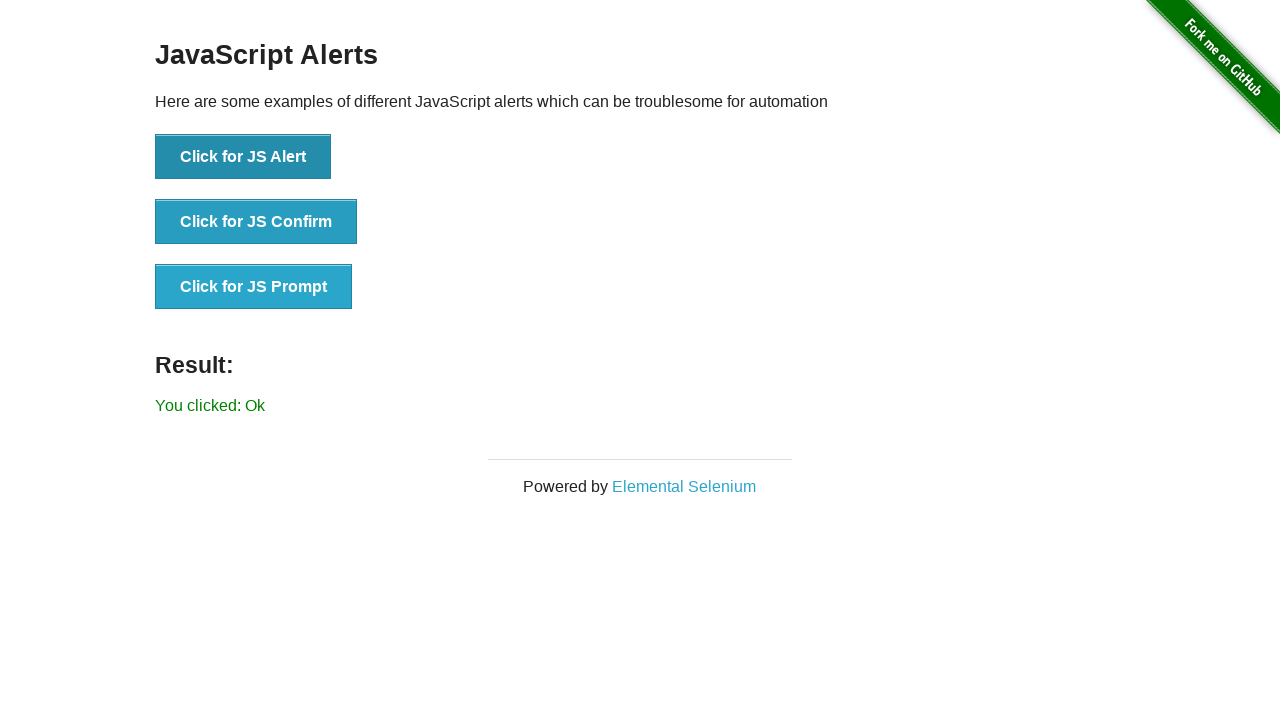

Waited for page to be ready before next test
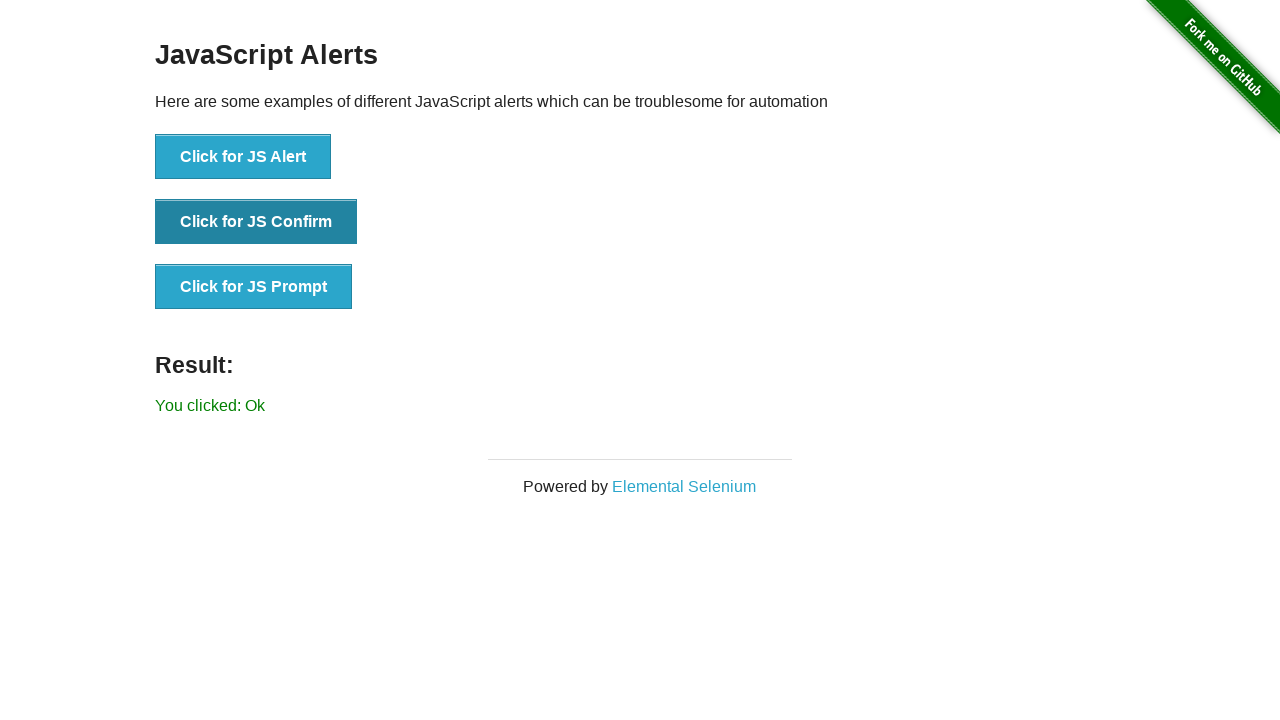

Clicked button to trigger prompt alert and entered 'Test Automation' at (254, 287) on xpath=//*[@id='content']/div/ul/li[3]/button
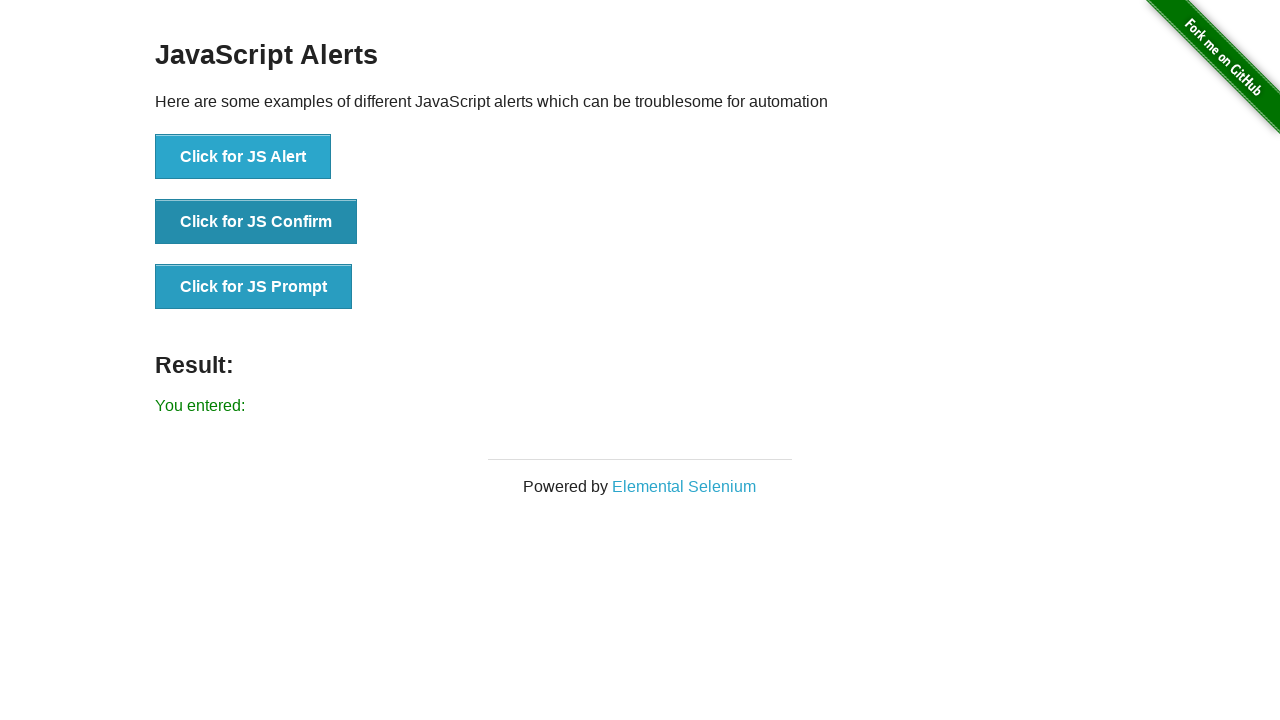

Result text appeared on page after prompt dialog
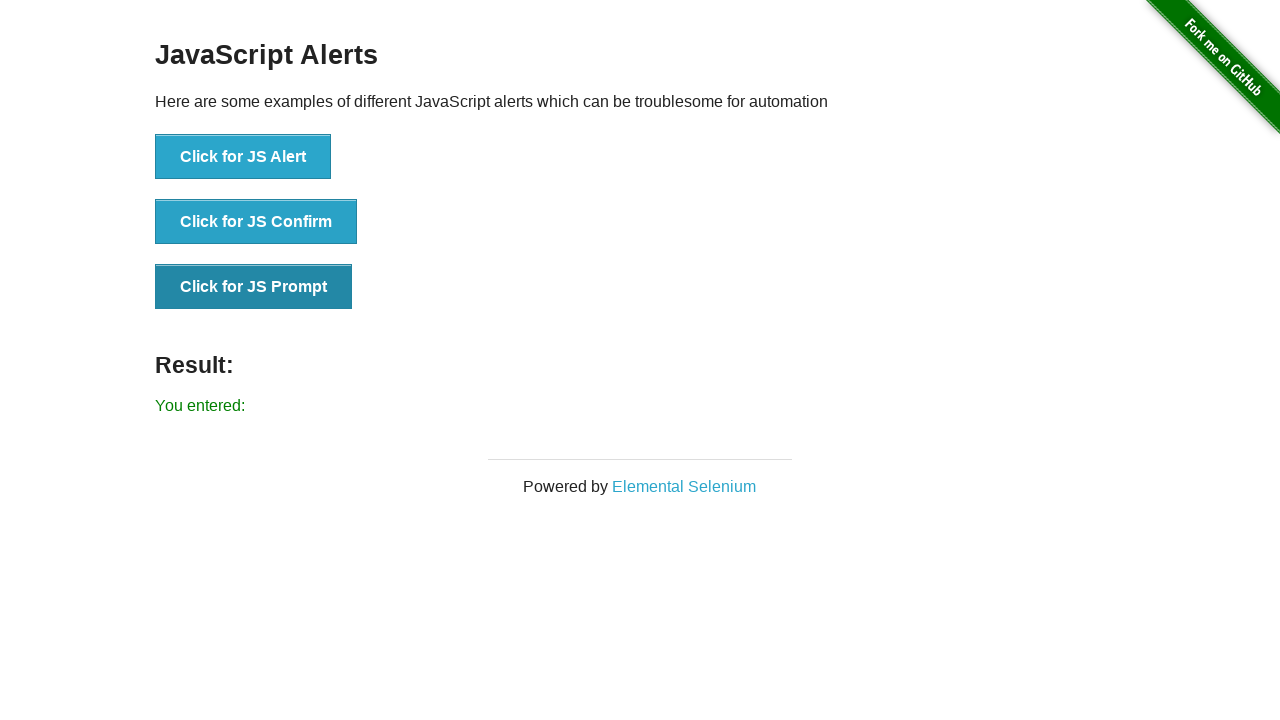

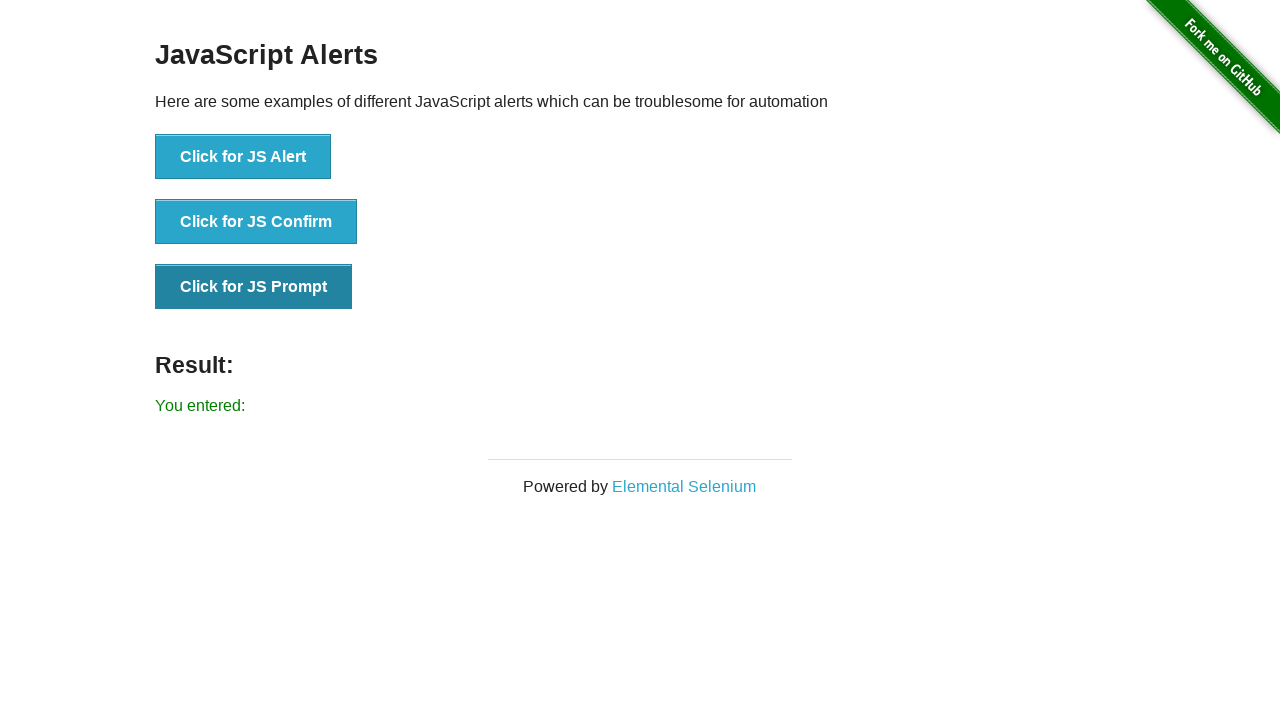